Tests the Sample App by filling in username and password fields and clicking login button

Starting URL: http://uitestingplayground.com/

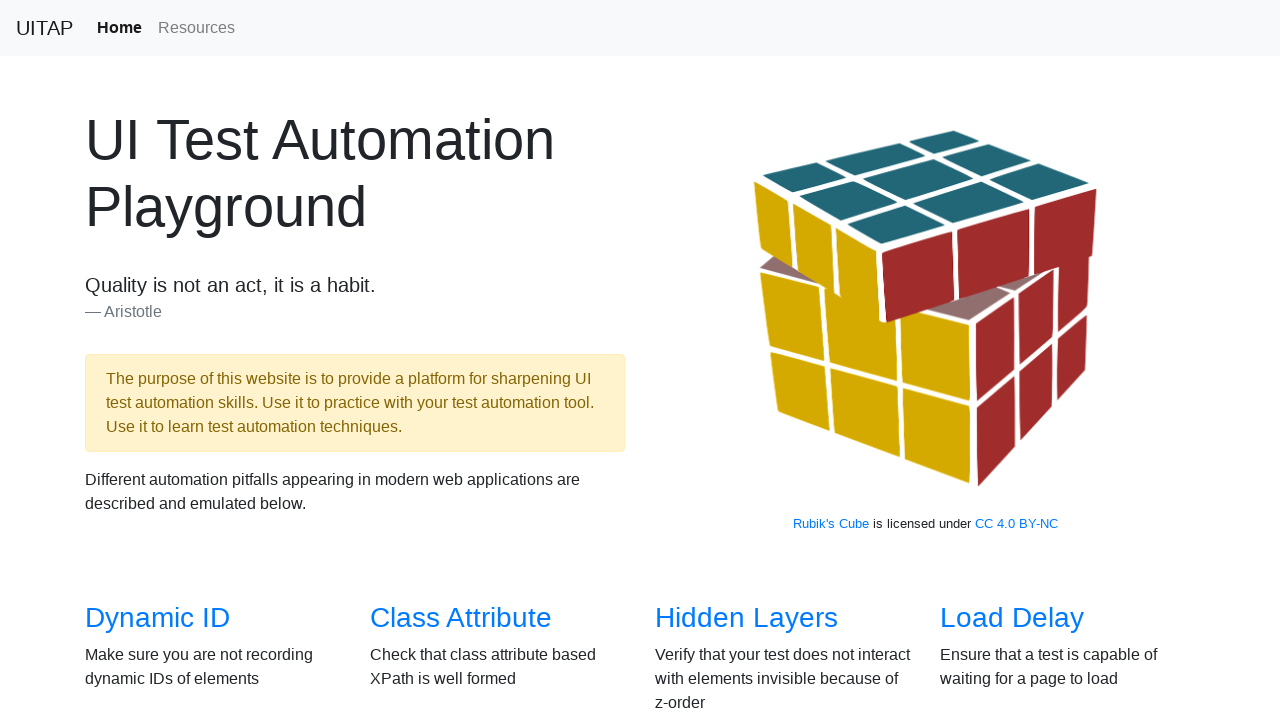

Clicked on Sample App link at (446, 360) on a:has-text('Sample App')
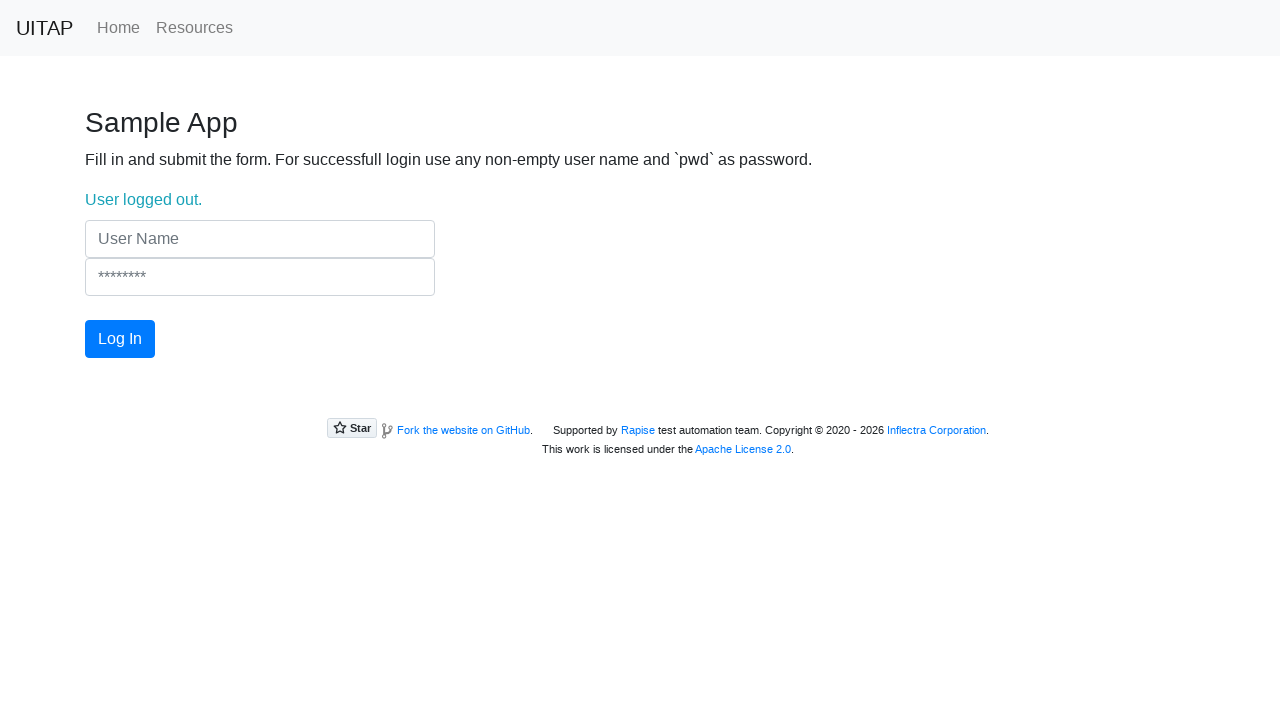

Filled username field with 'Dima Pro' on input[name='UserName']
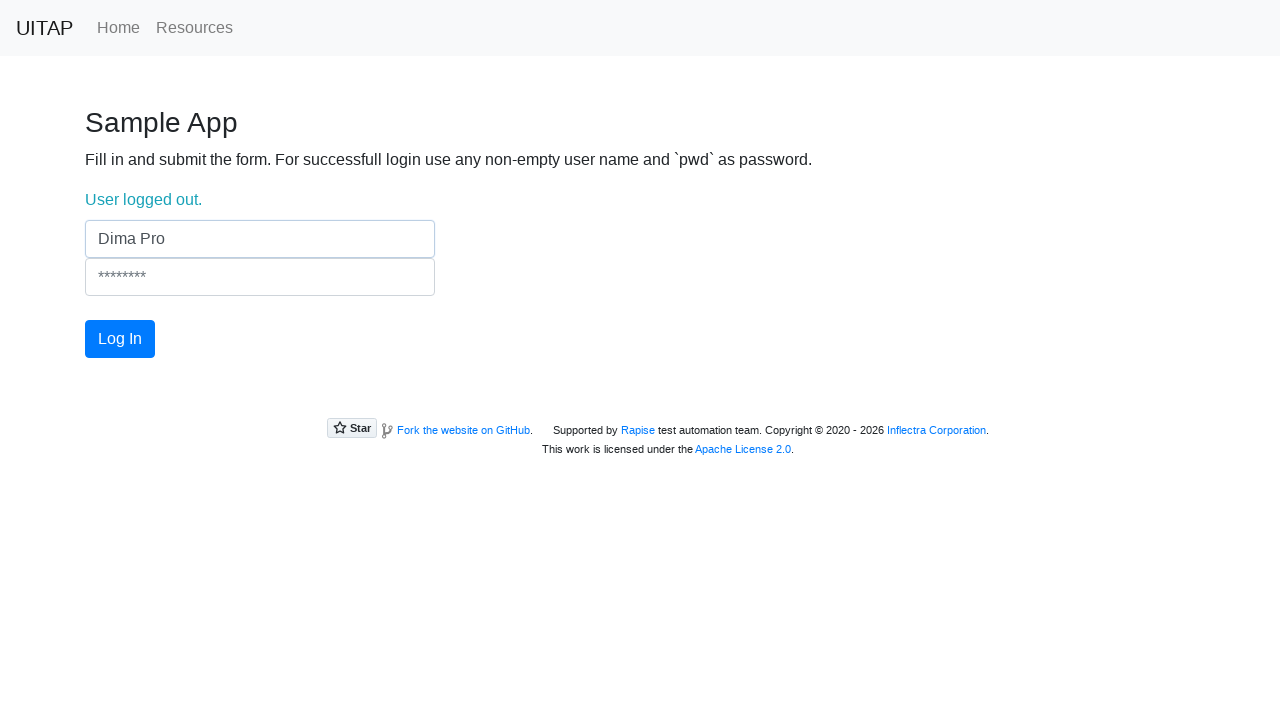

Filled password field with 'pwd' on input[name='Password']
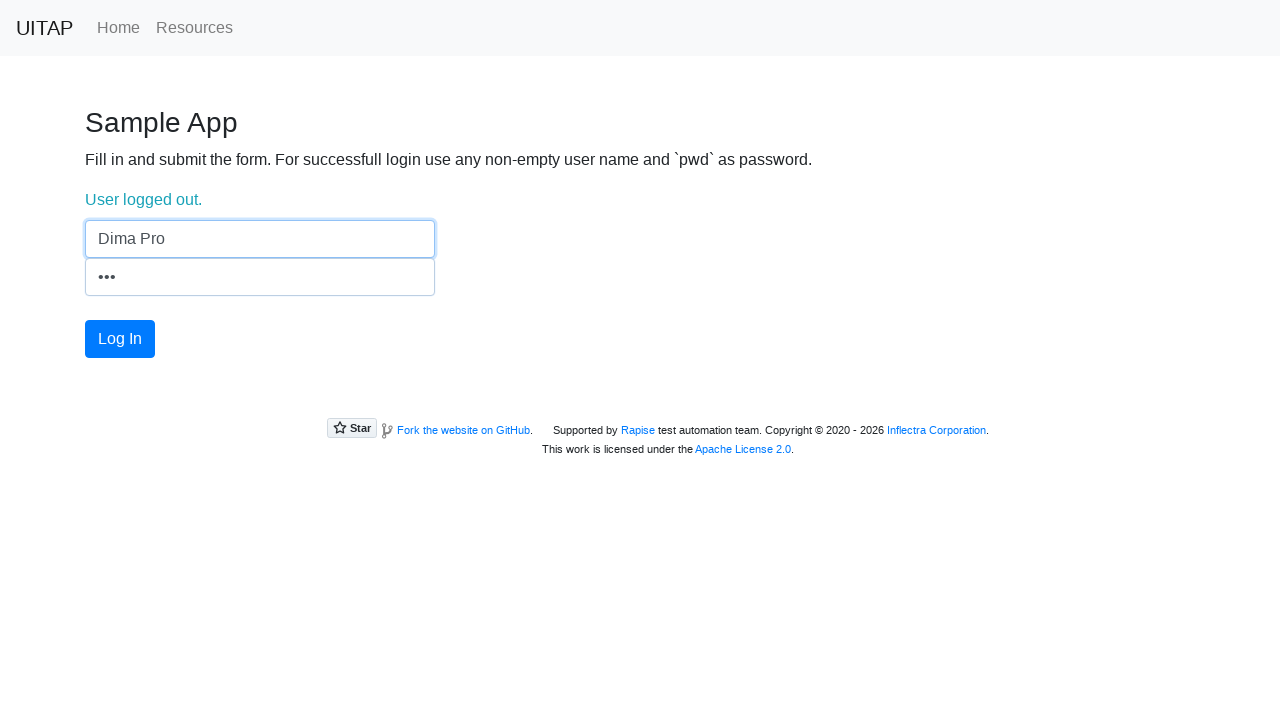

Clicked login button at (120, 339) on #login
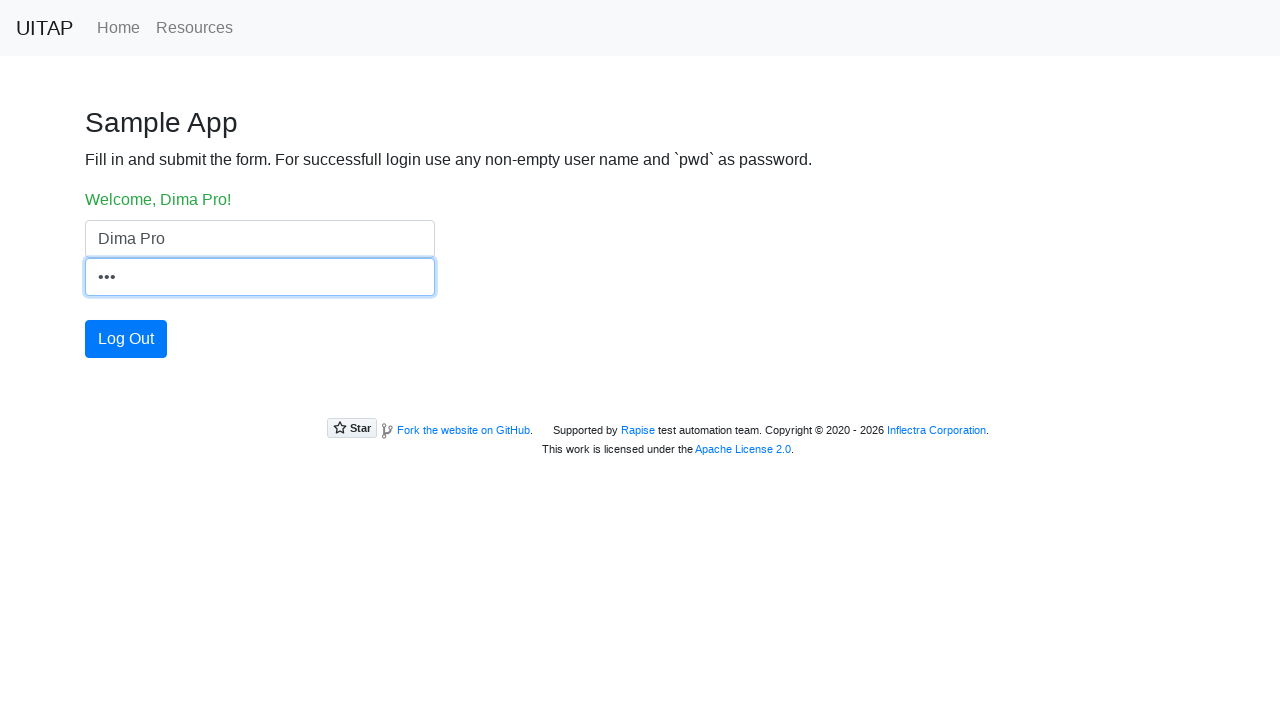

Verified login button changed to 'Log Out'
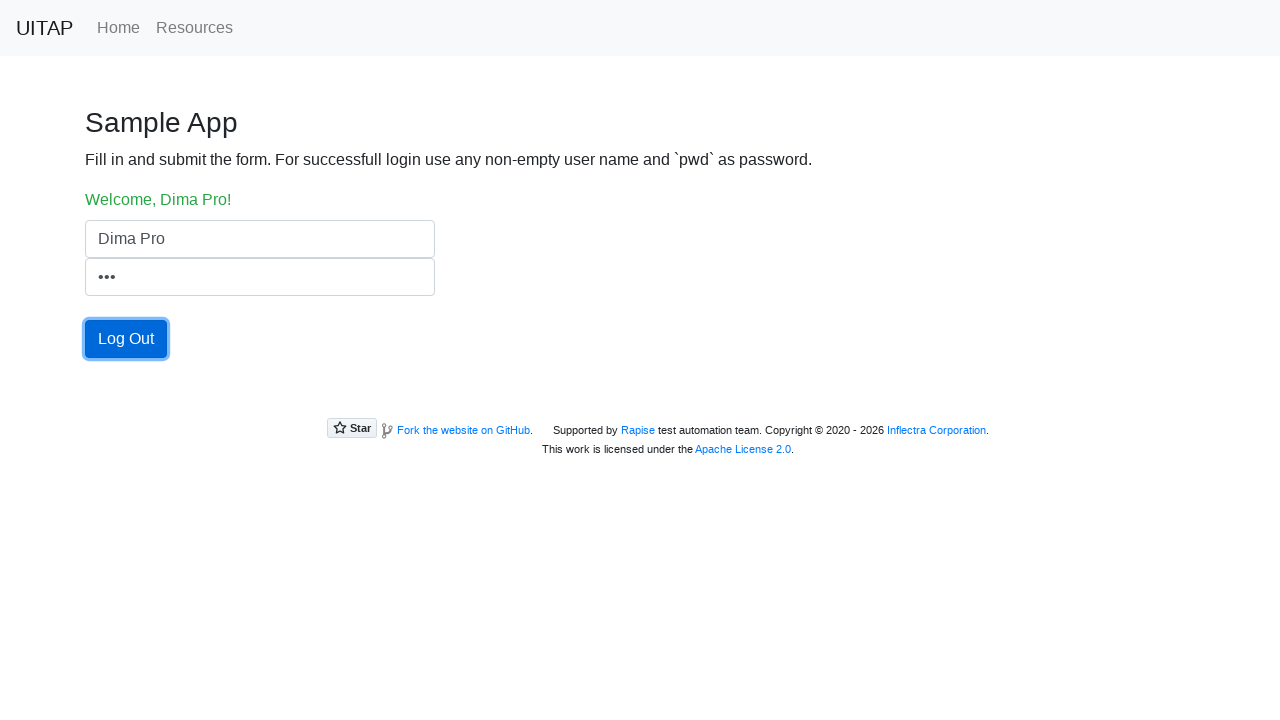

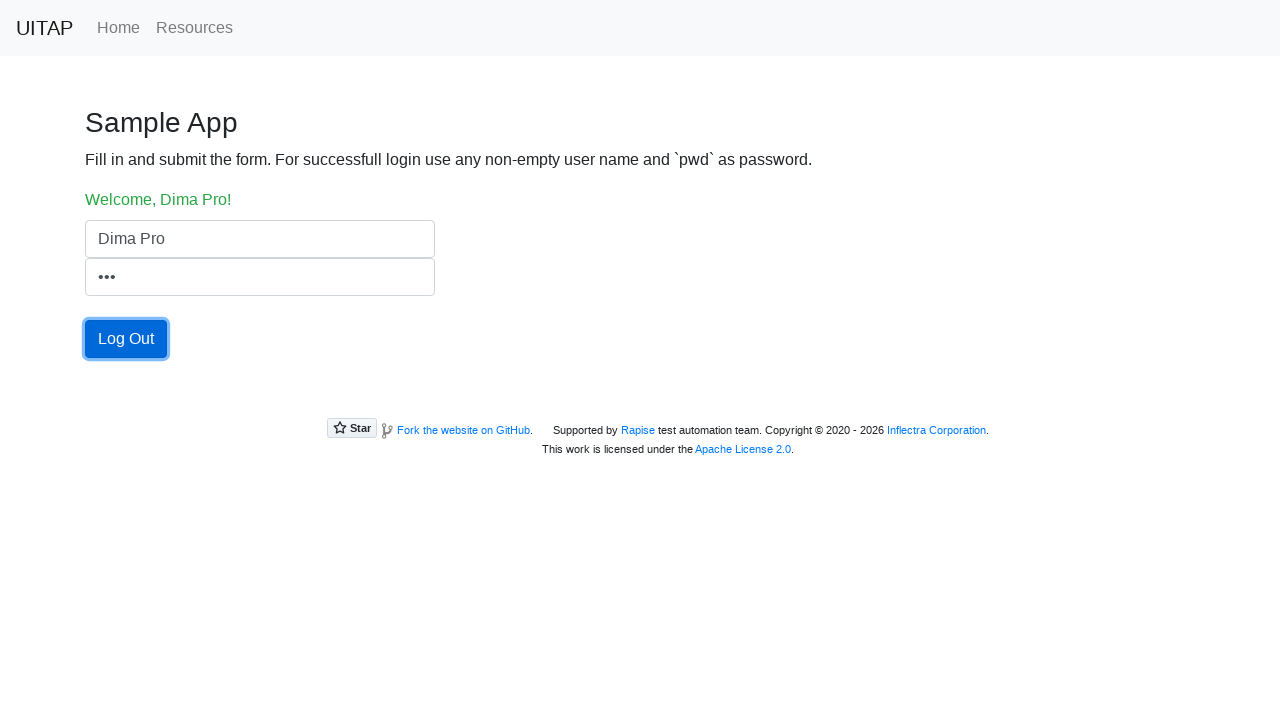